Tests filling a textarea field on a web form using implicit wait strategy. Enters a random GUID-like string into the textarea.

Starting URL: https://www.selenium.dev/selenium/web/web-form.html

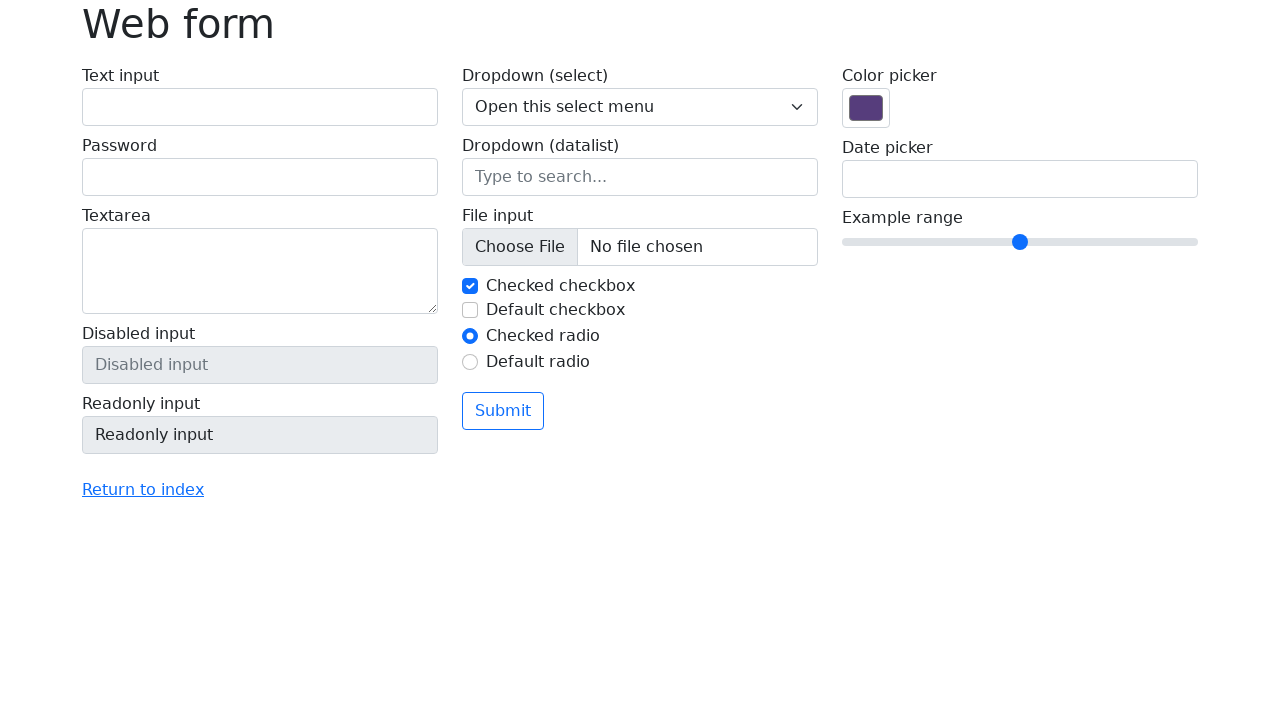

Waited for textarea field to be visible
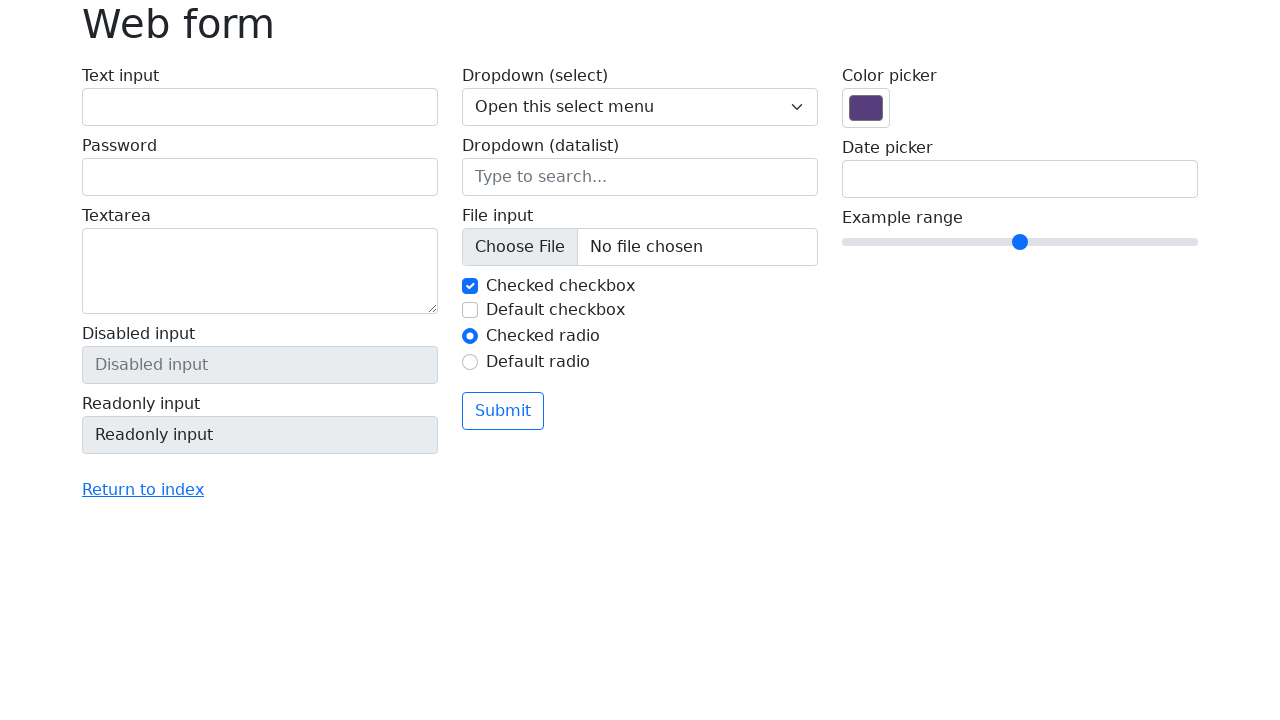

Filled textarea with random GUID-like string on textarea[name='my-textarea']
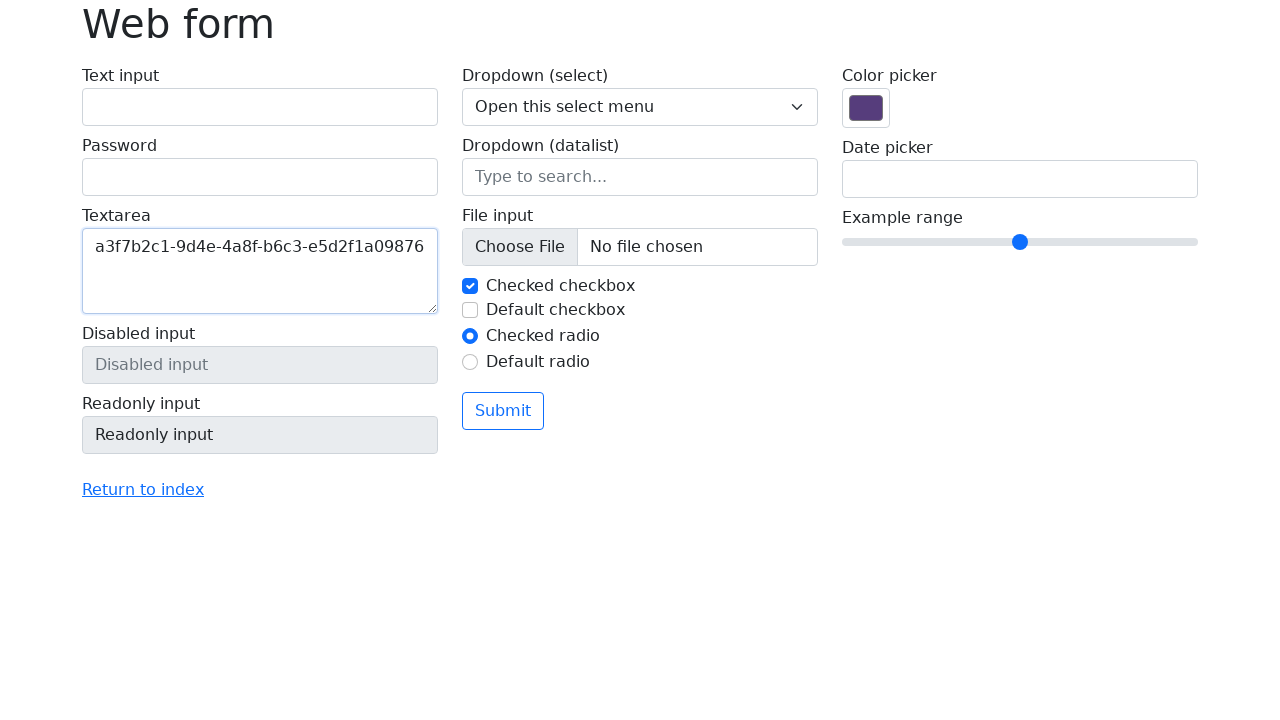

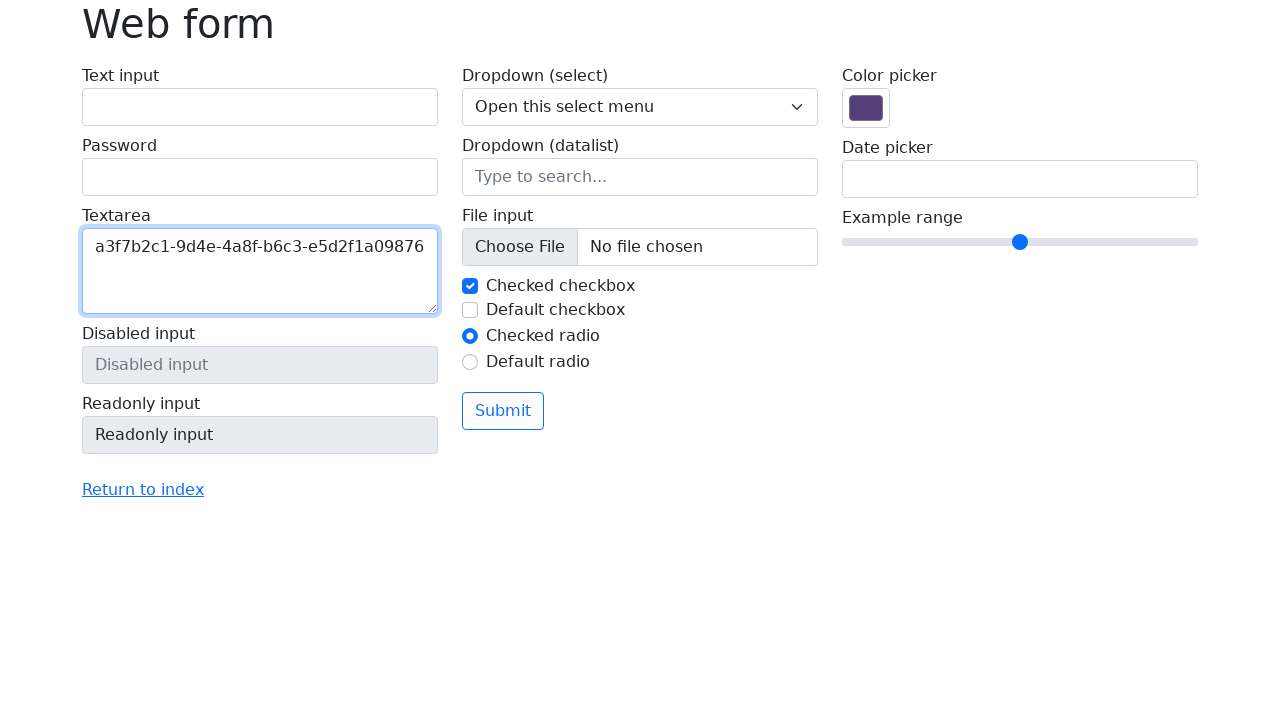